Tests double-click functionality on a Submit button

Starting URL: https://zimaev.github.io/text_input/

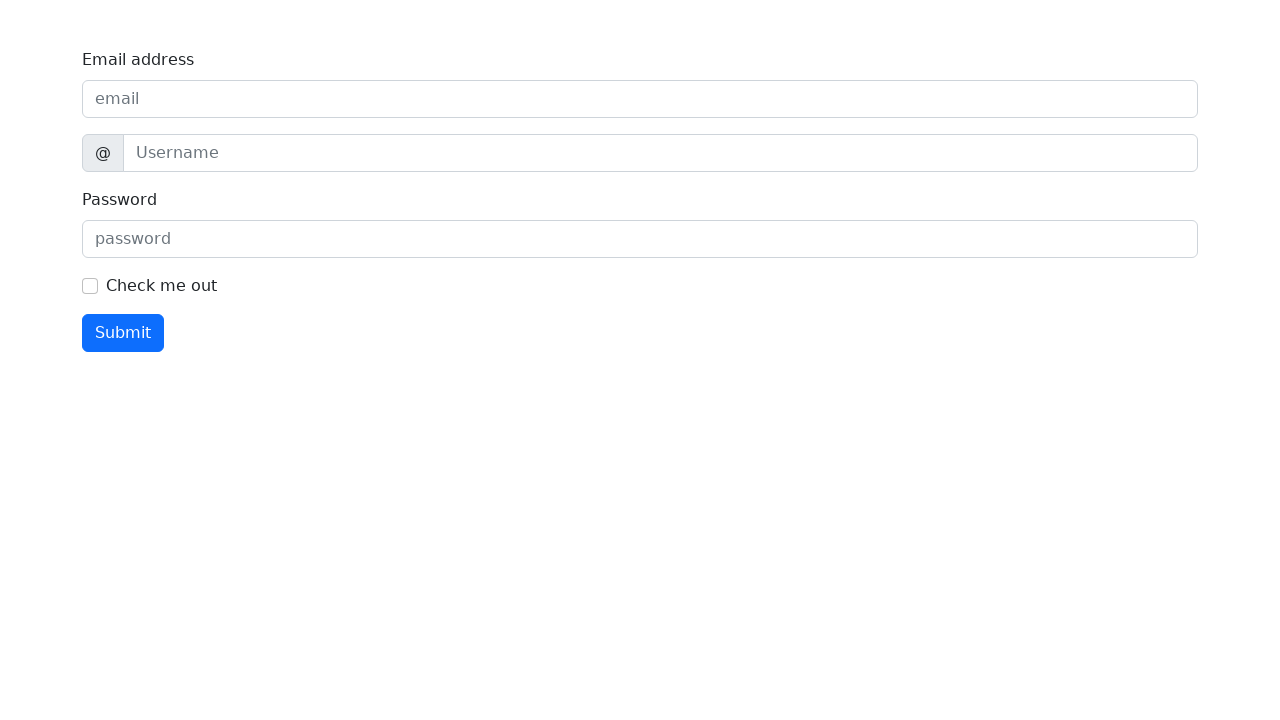

Double-clicked the Submit button at (123, 333) on internal:text="Submit"i
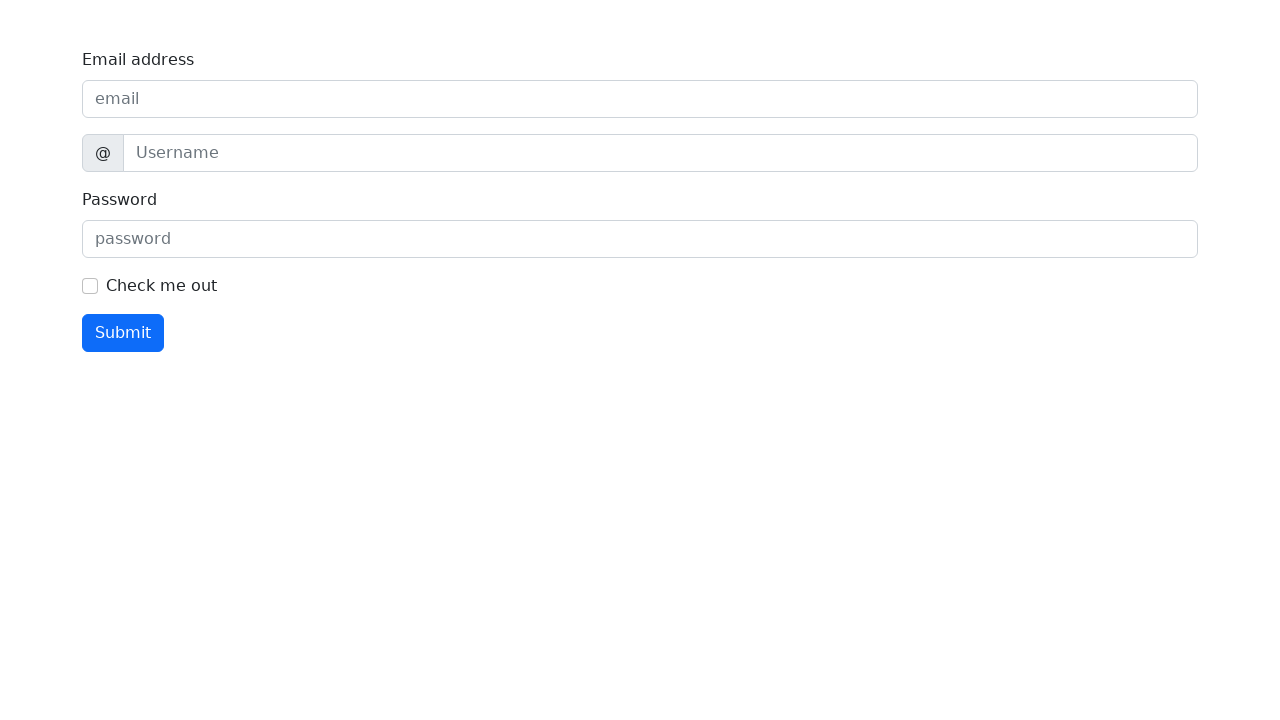

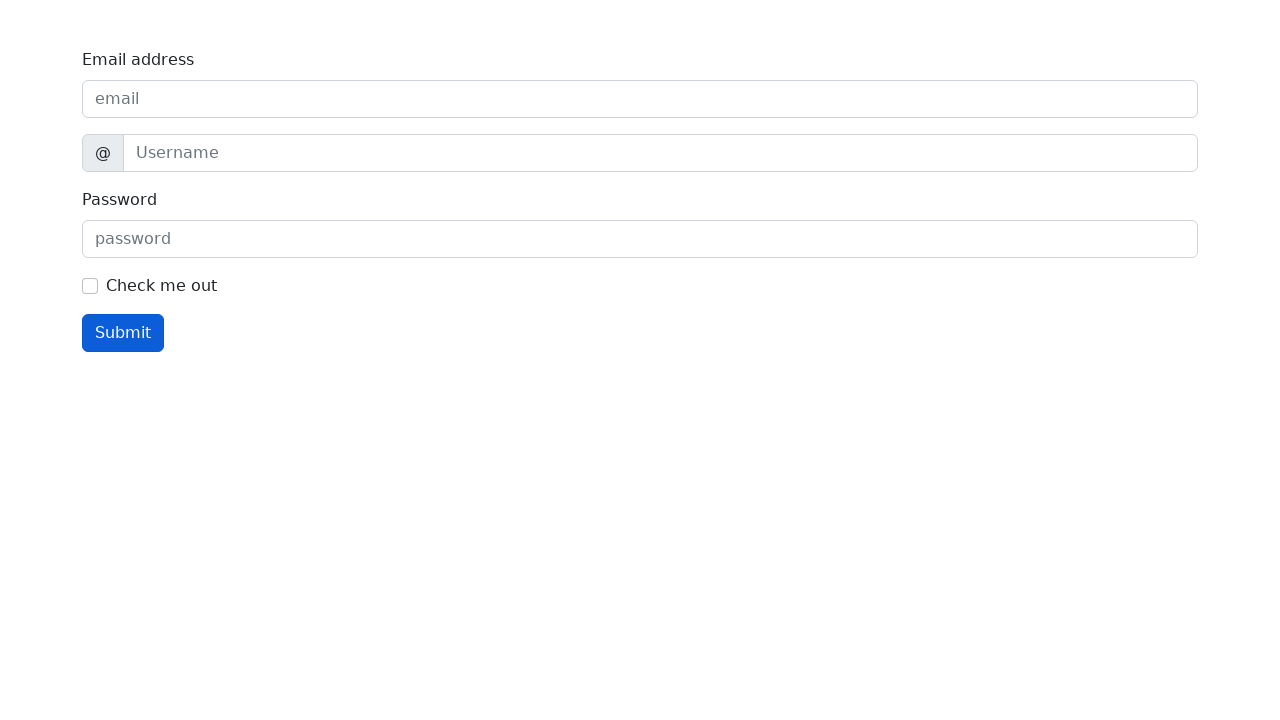